Tests checkbox interaction by checking if checkbox 1 is unselected and clicking it, then verifying checkbox 2's state and unchecking it if selected

Starting URL: https://the-internet.herokuapp.com/checkboxes

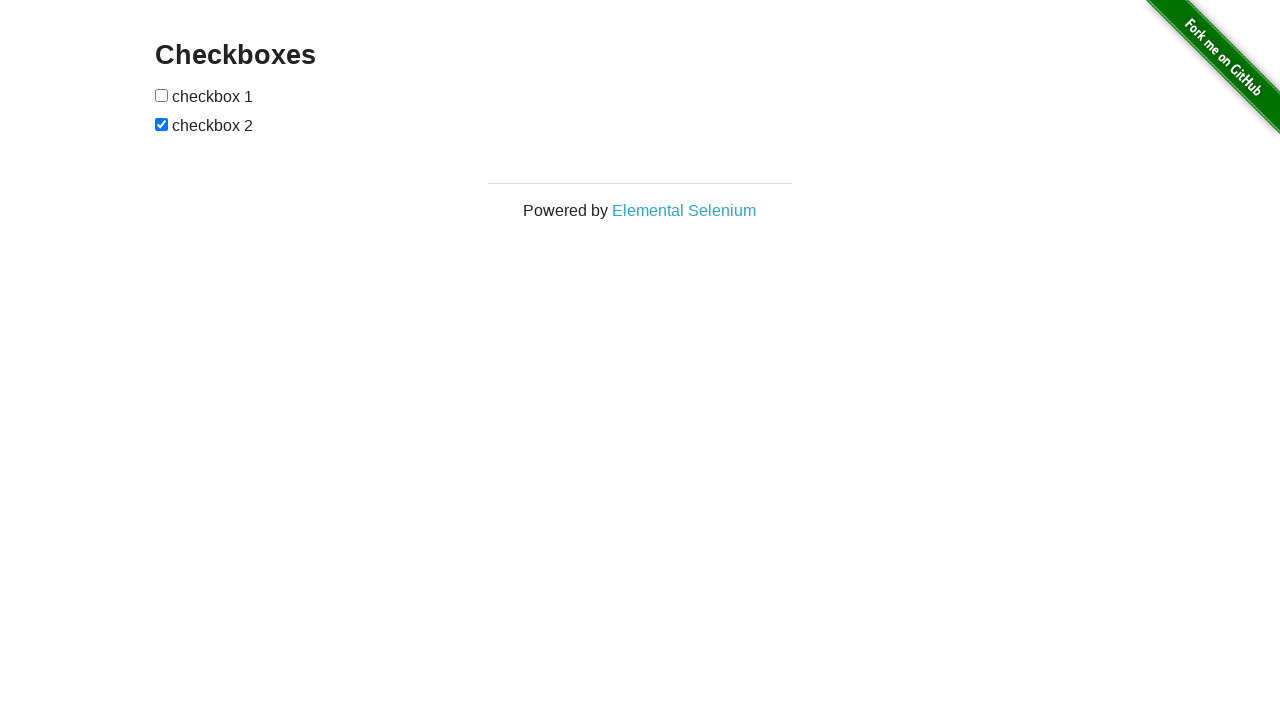

Located checkbox 1 element
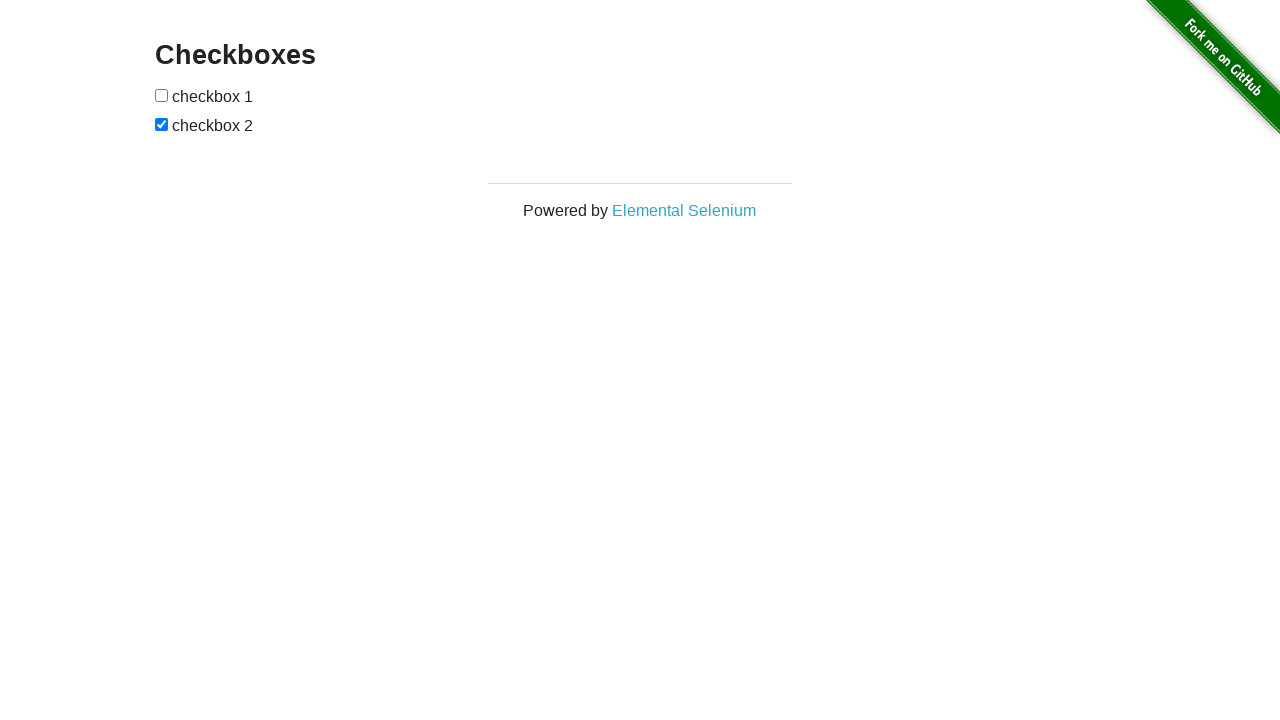

Verified checkbox 1 is not selected
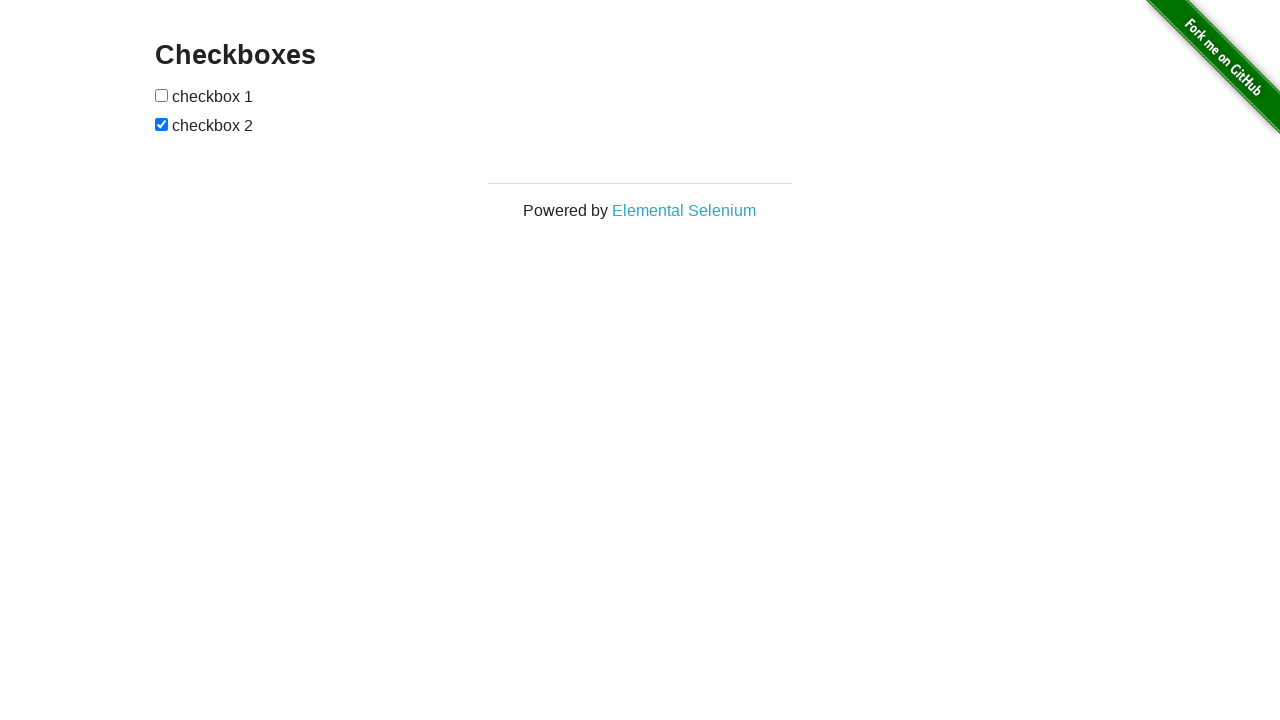

Clicked checkbox 1 to select it at (162, 95) on //form[@id='checkboxes']/input[1]
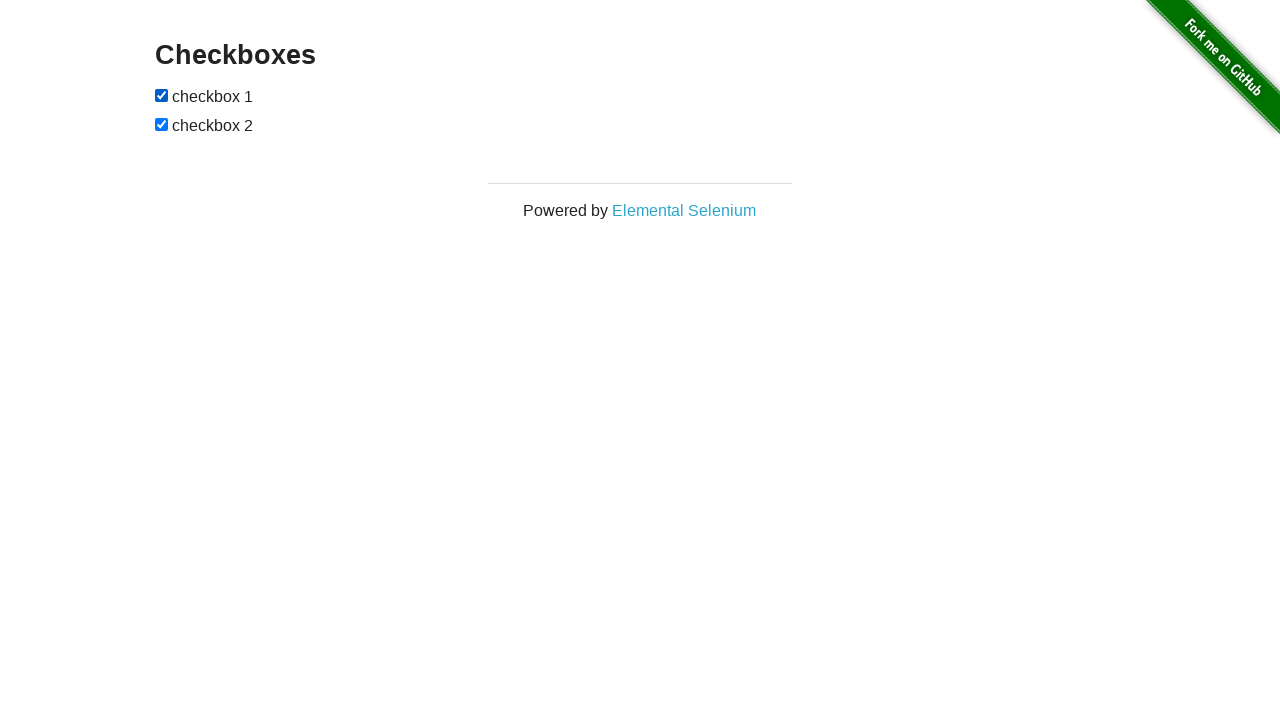

Located checkbox 2 element
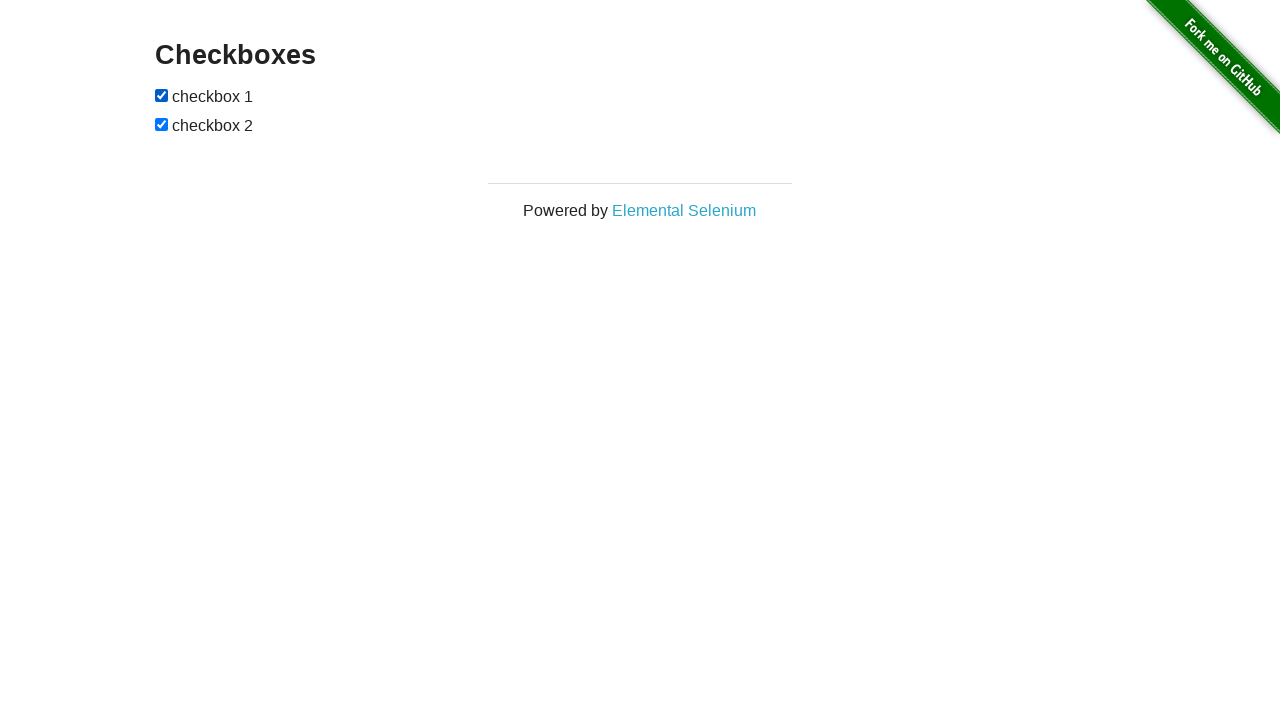

Verified checkbox 2 is selected
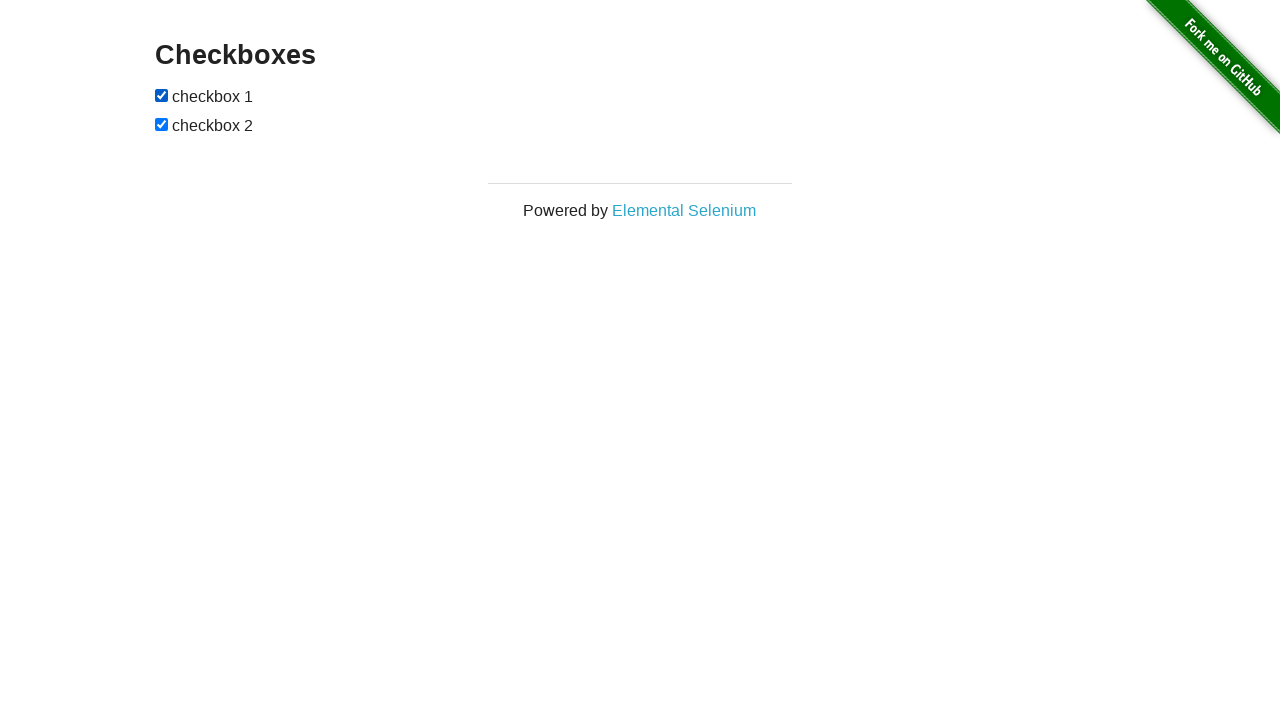

Clicked checkbox 2 to uncheck it at (162, 124) on //form[@id='checkboxes']/input[2]
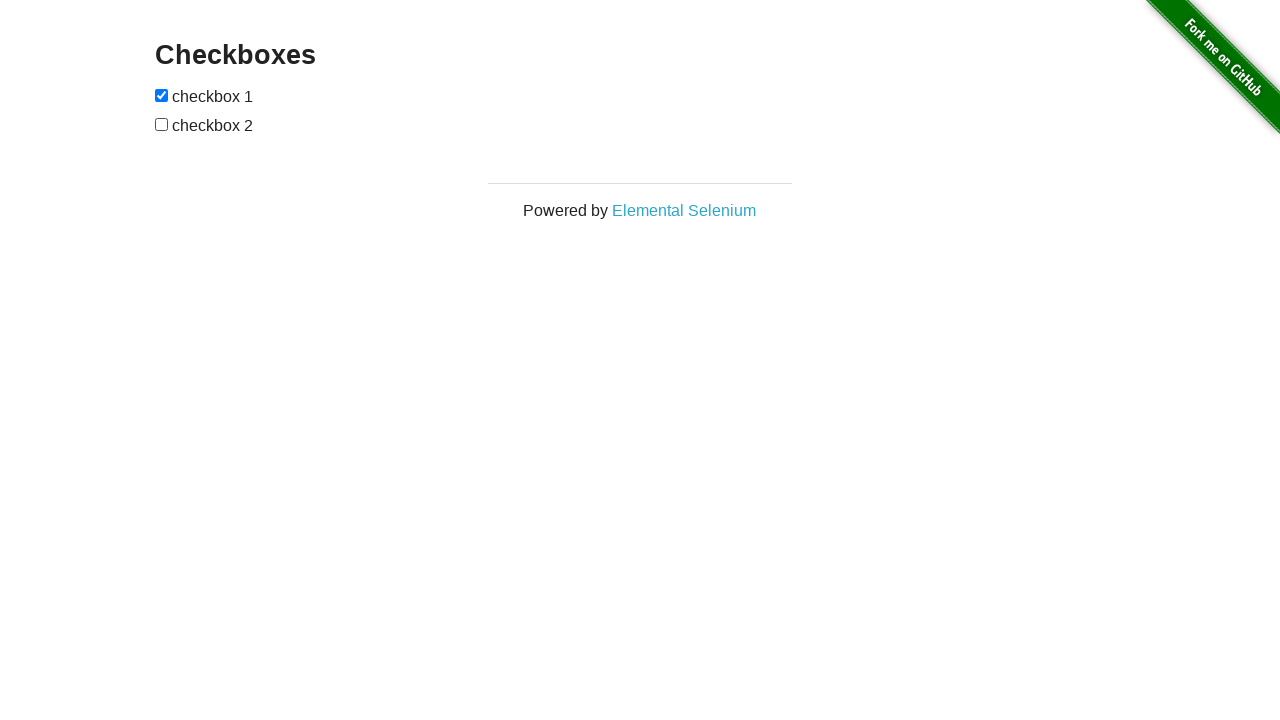

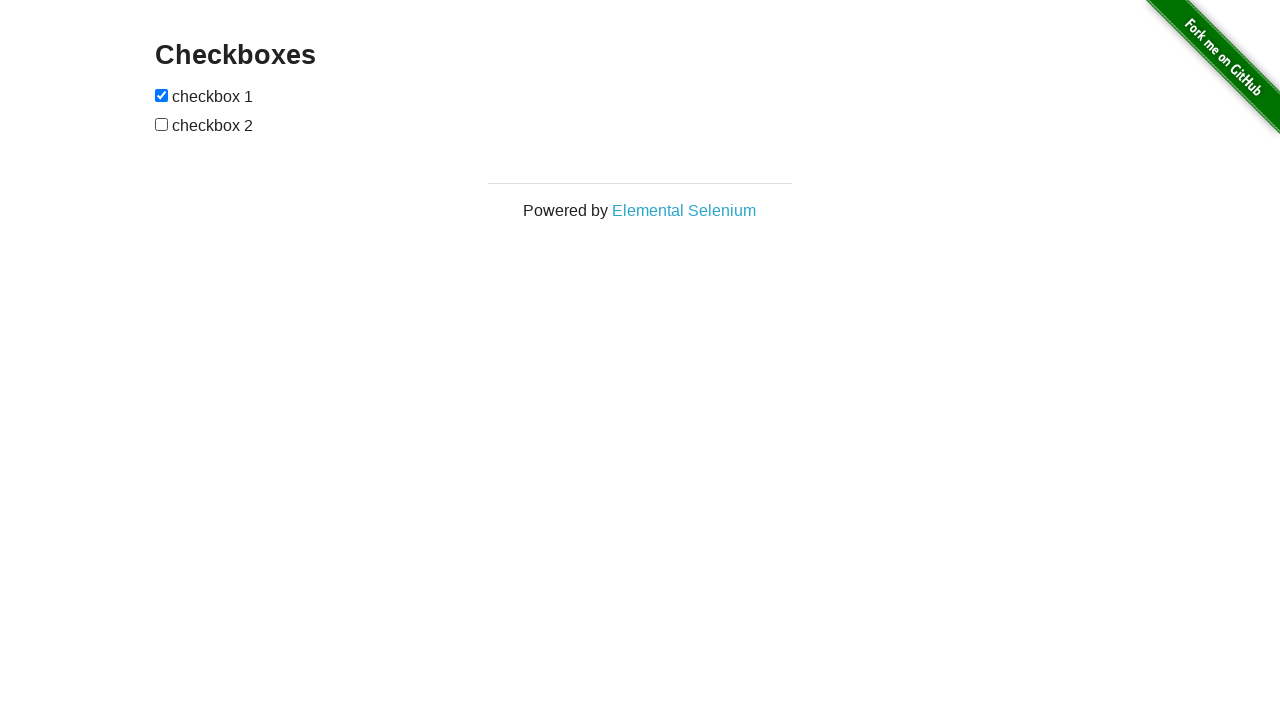